Tests autocomplete functionality by typing "uni" in a search box, selecting "United Kingdom" from suggestions, submitting the form, and verifying the result contains the selected country.

Starting URL: https://testcenter.techproeducation.com/index.php?page=autocomplete

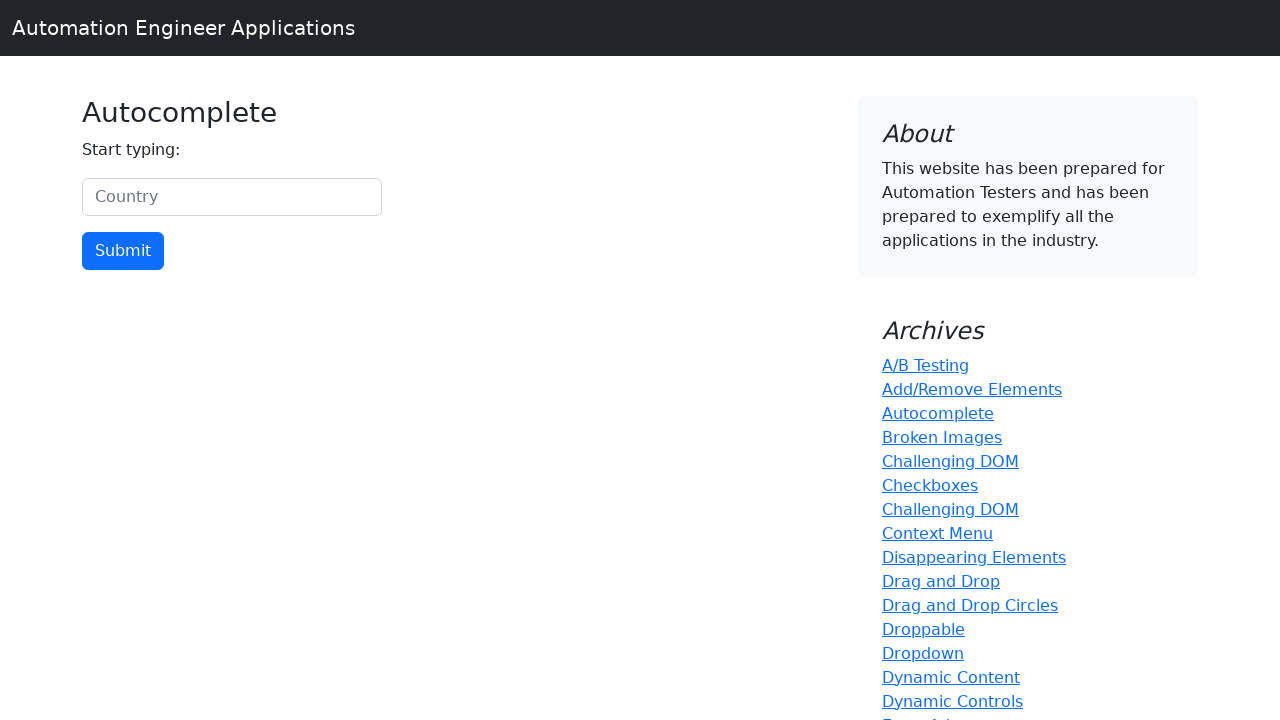

Typed 'uni' in the country search box to trigger autocomplete on #myCountry
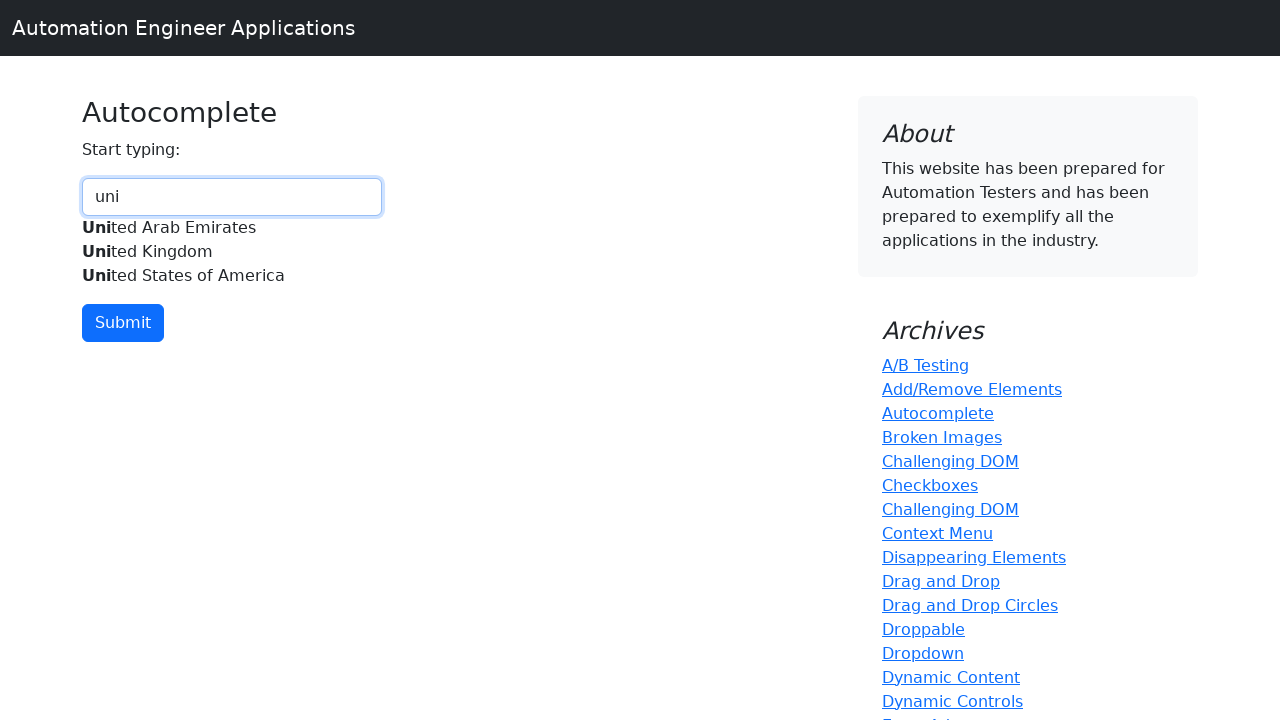

Autocomplete suggestions appeared with 'United Kingdom' option visible
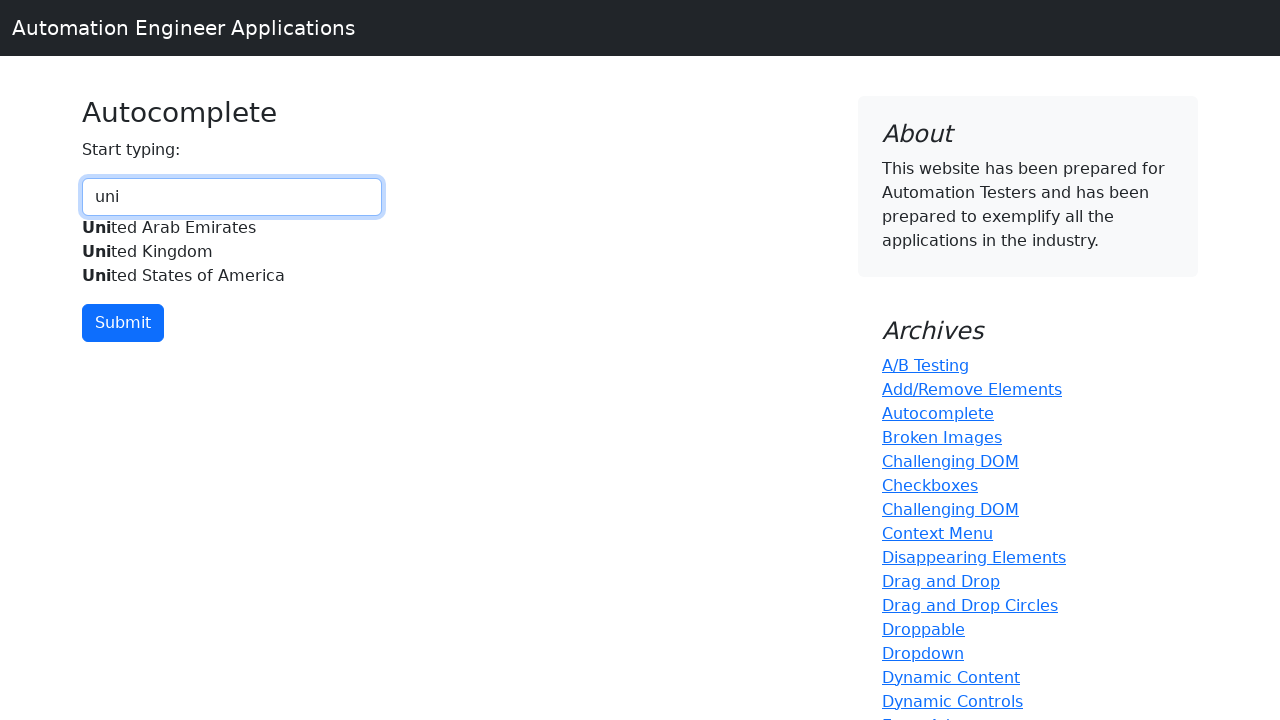

Selected 'United Kingdom' from the autocomplete suggestions at (232, 252) on xpath=//div[@id='myCountryautocomplete-list']//*[.='United Kingdom']
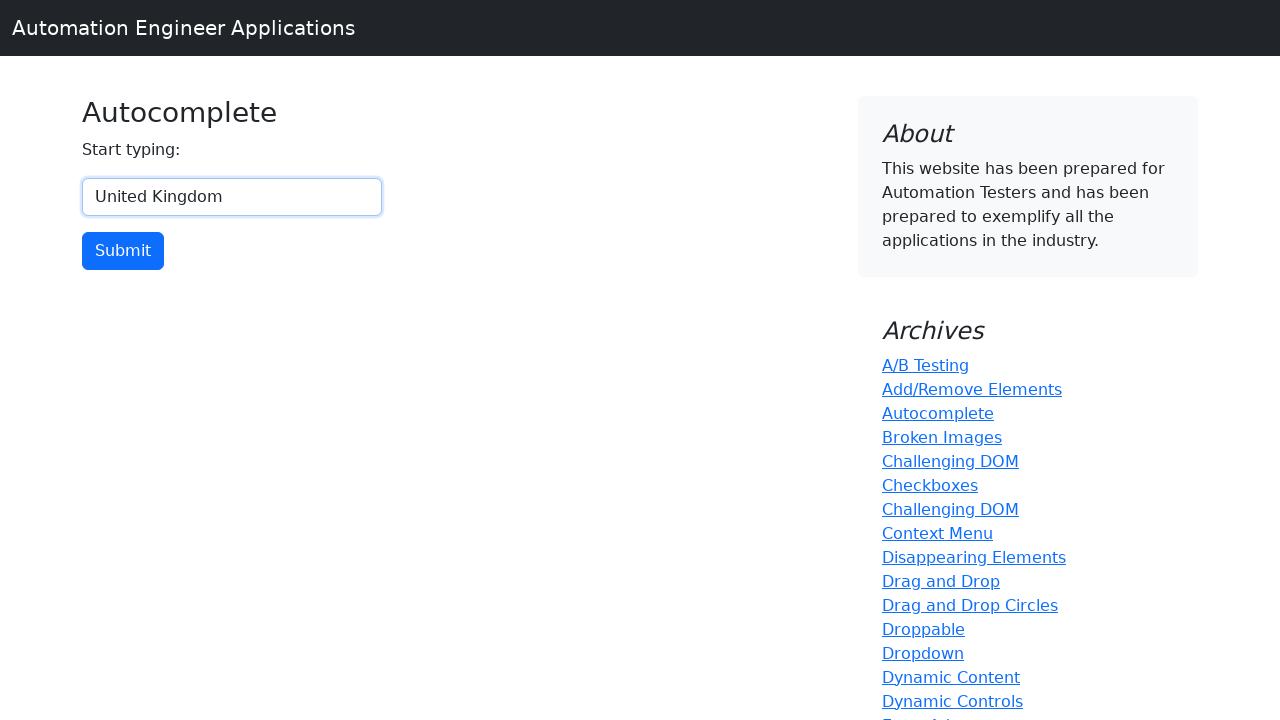

Clicked the submit button to submit the form at (123, 251) on input[type='button']
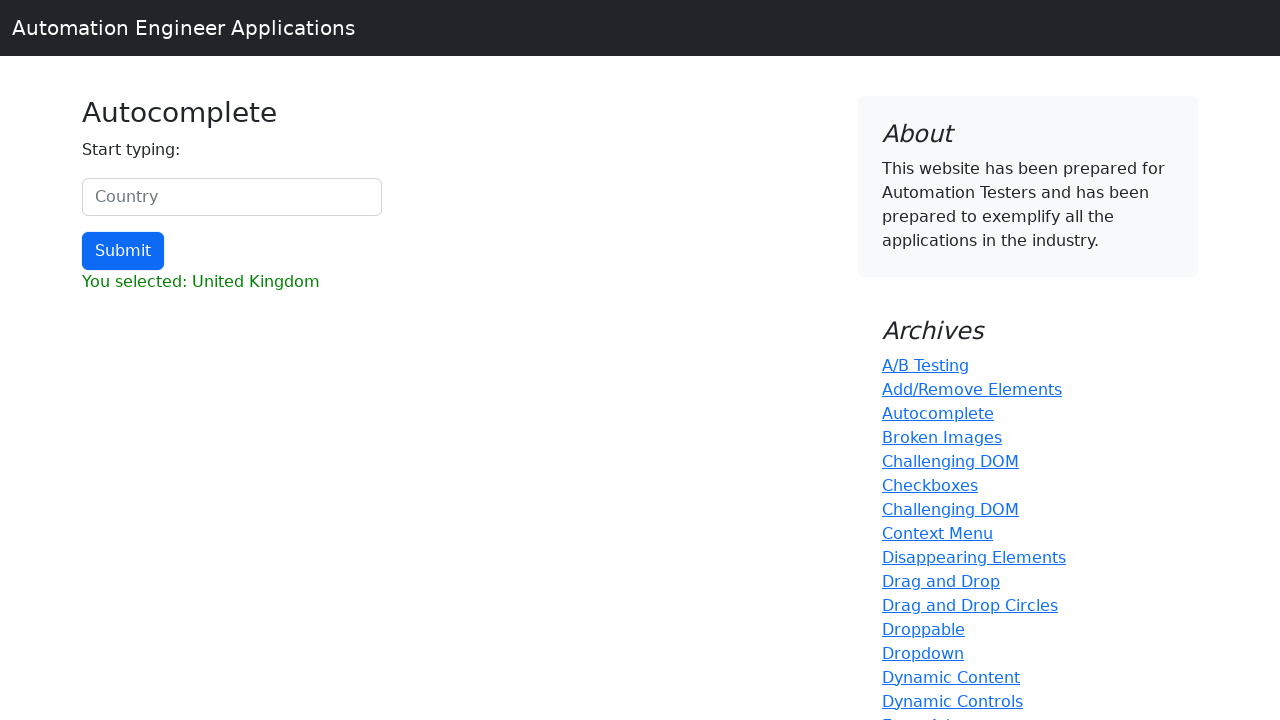

Result section loaded
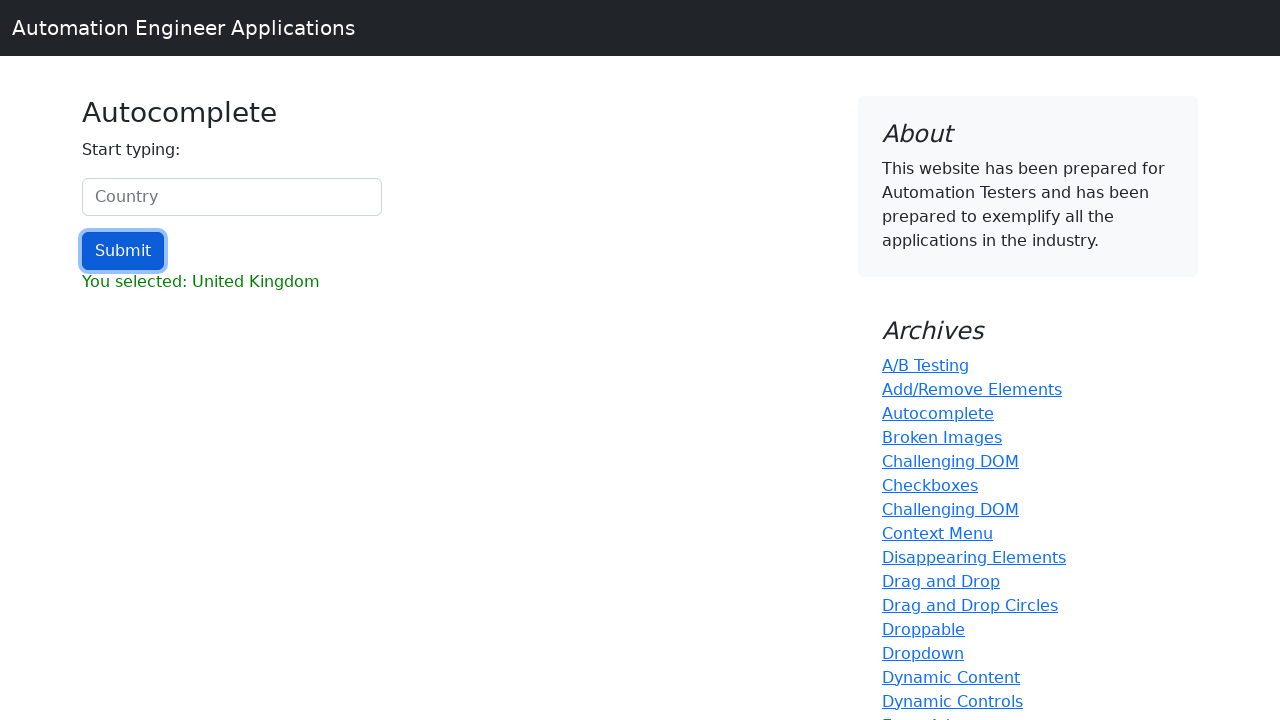

Retrieved result text: You selected: United Kingdom
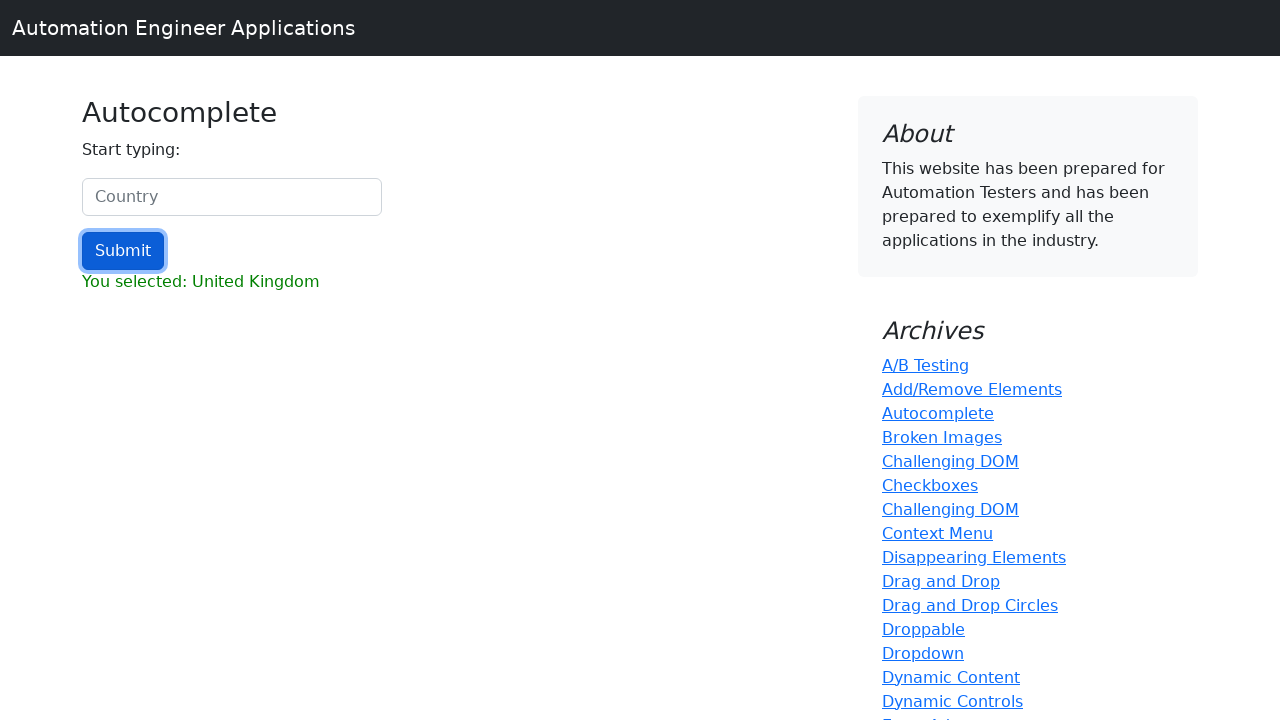

Verified that result contains 'United Kingdom'
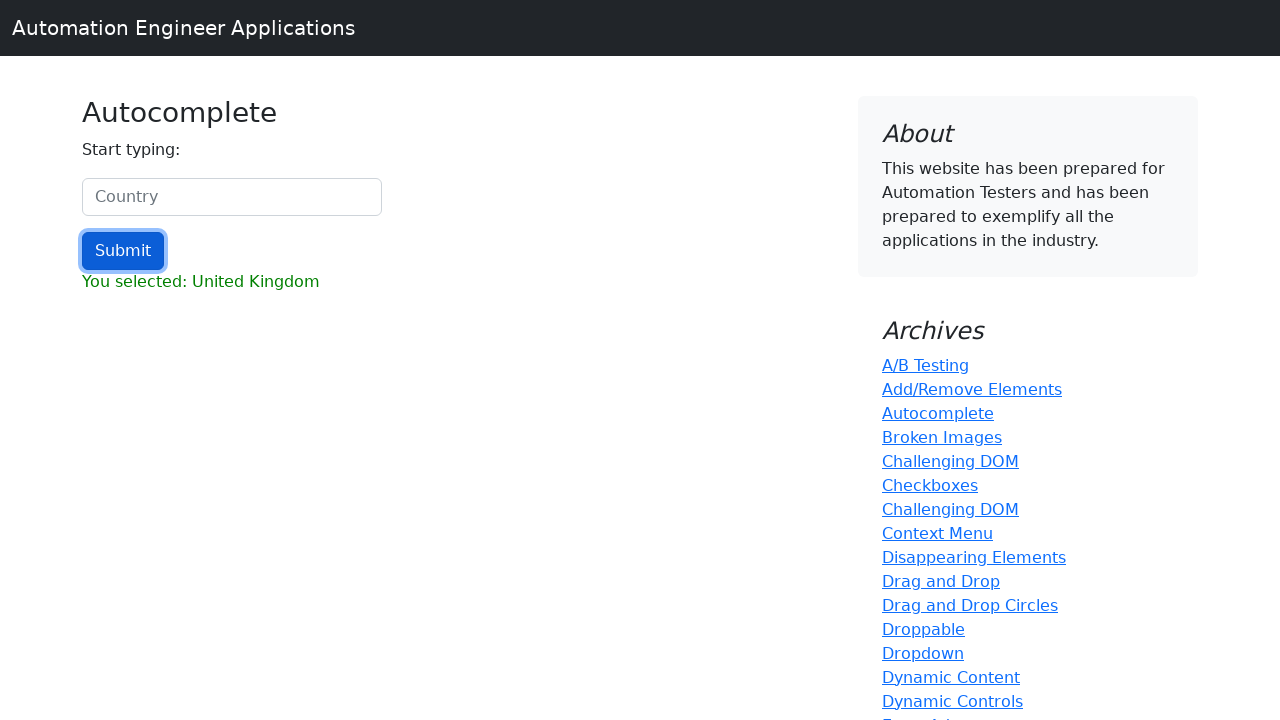

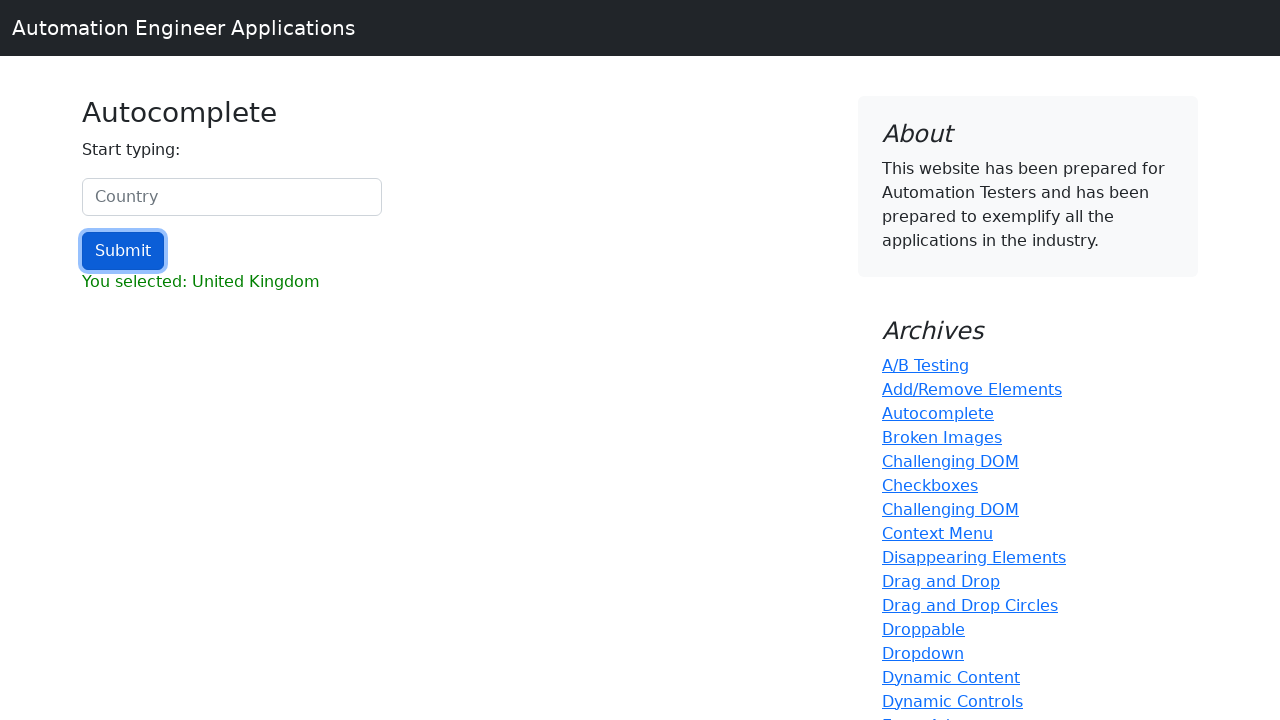